Loads Yas Island homepage at tablet viewport size (1024x1366) to verify page loads correctly

Starting URL: https://yasisland.ae/

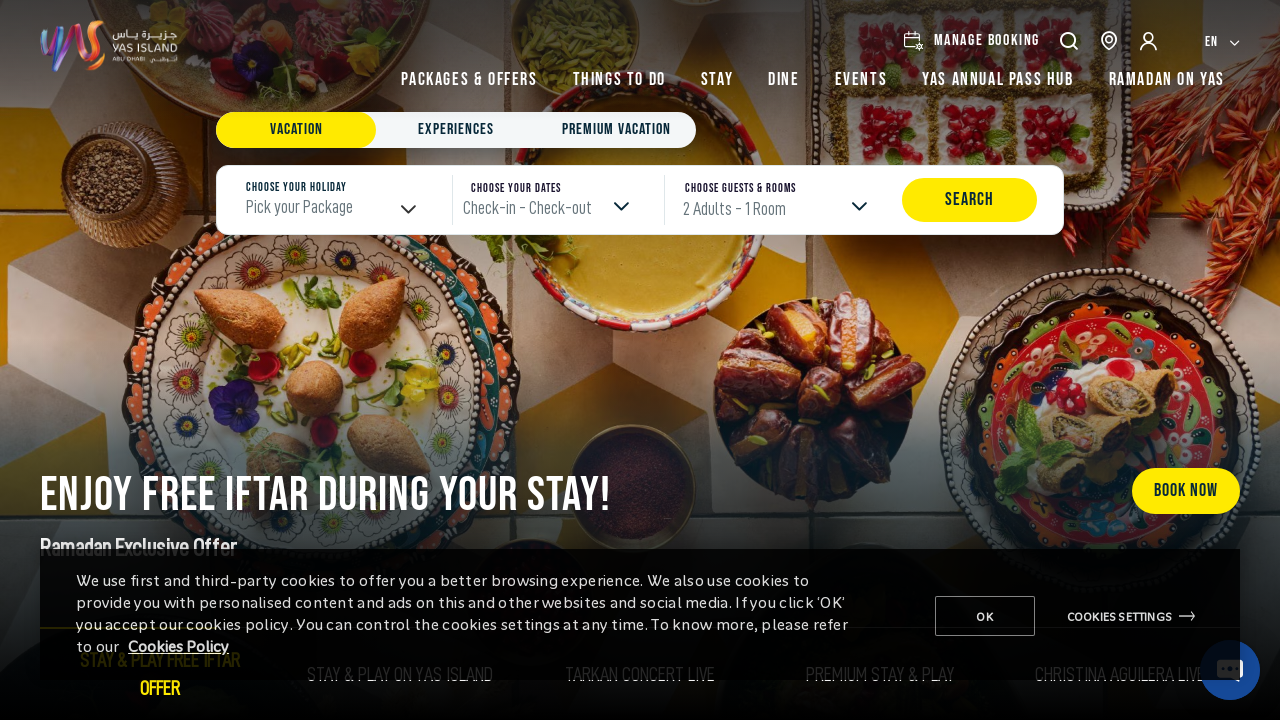

Set viewport to tablet size (1024x1366)
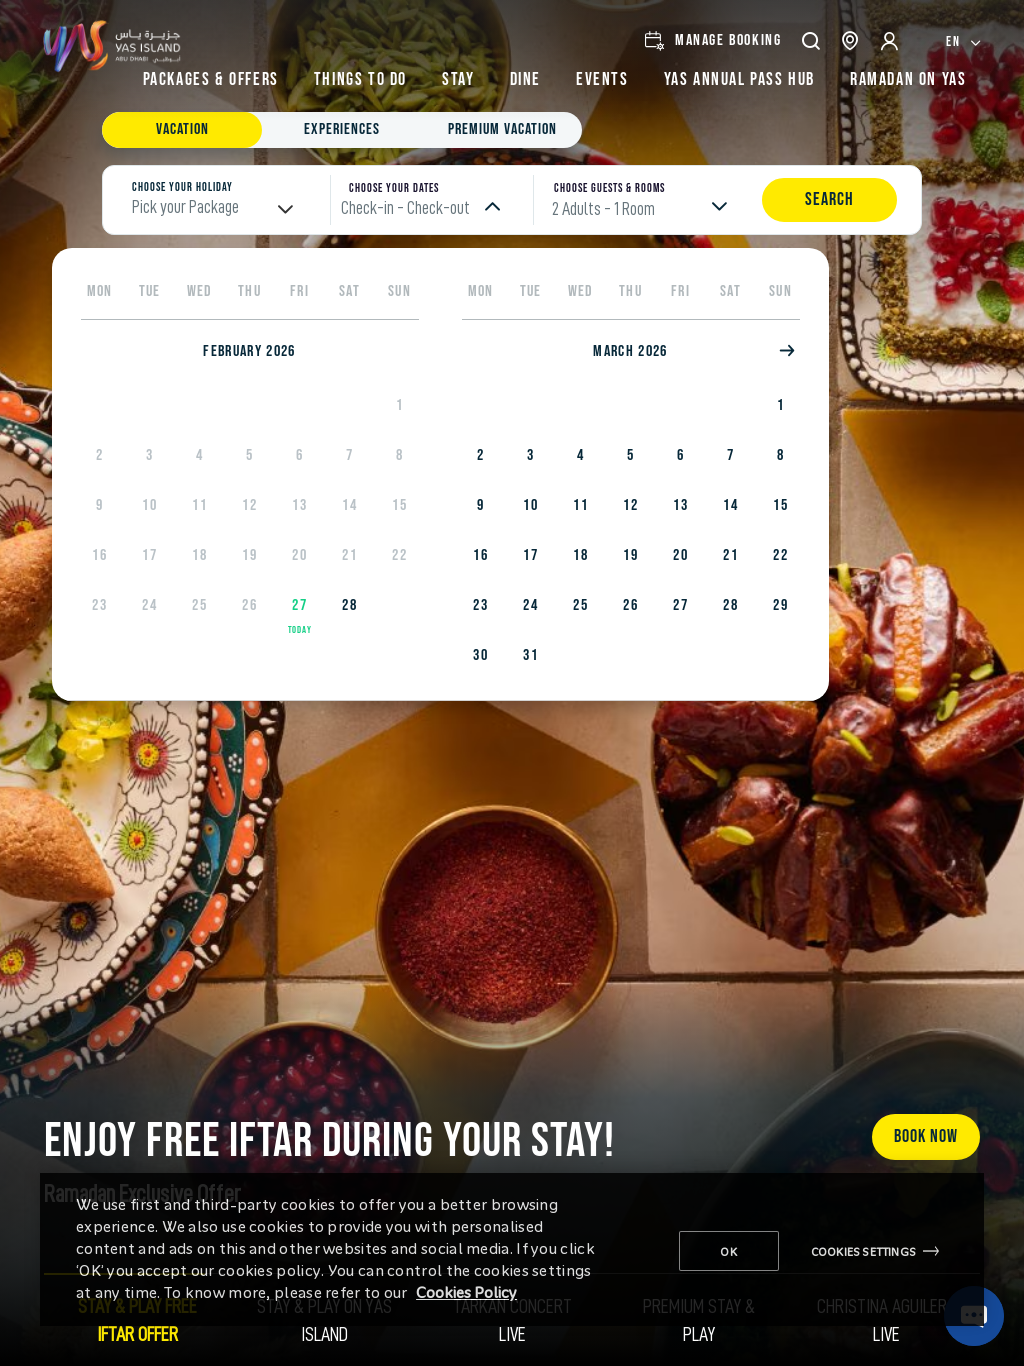

Yas Island homepage loaded successfully at tablet viewport
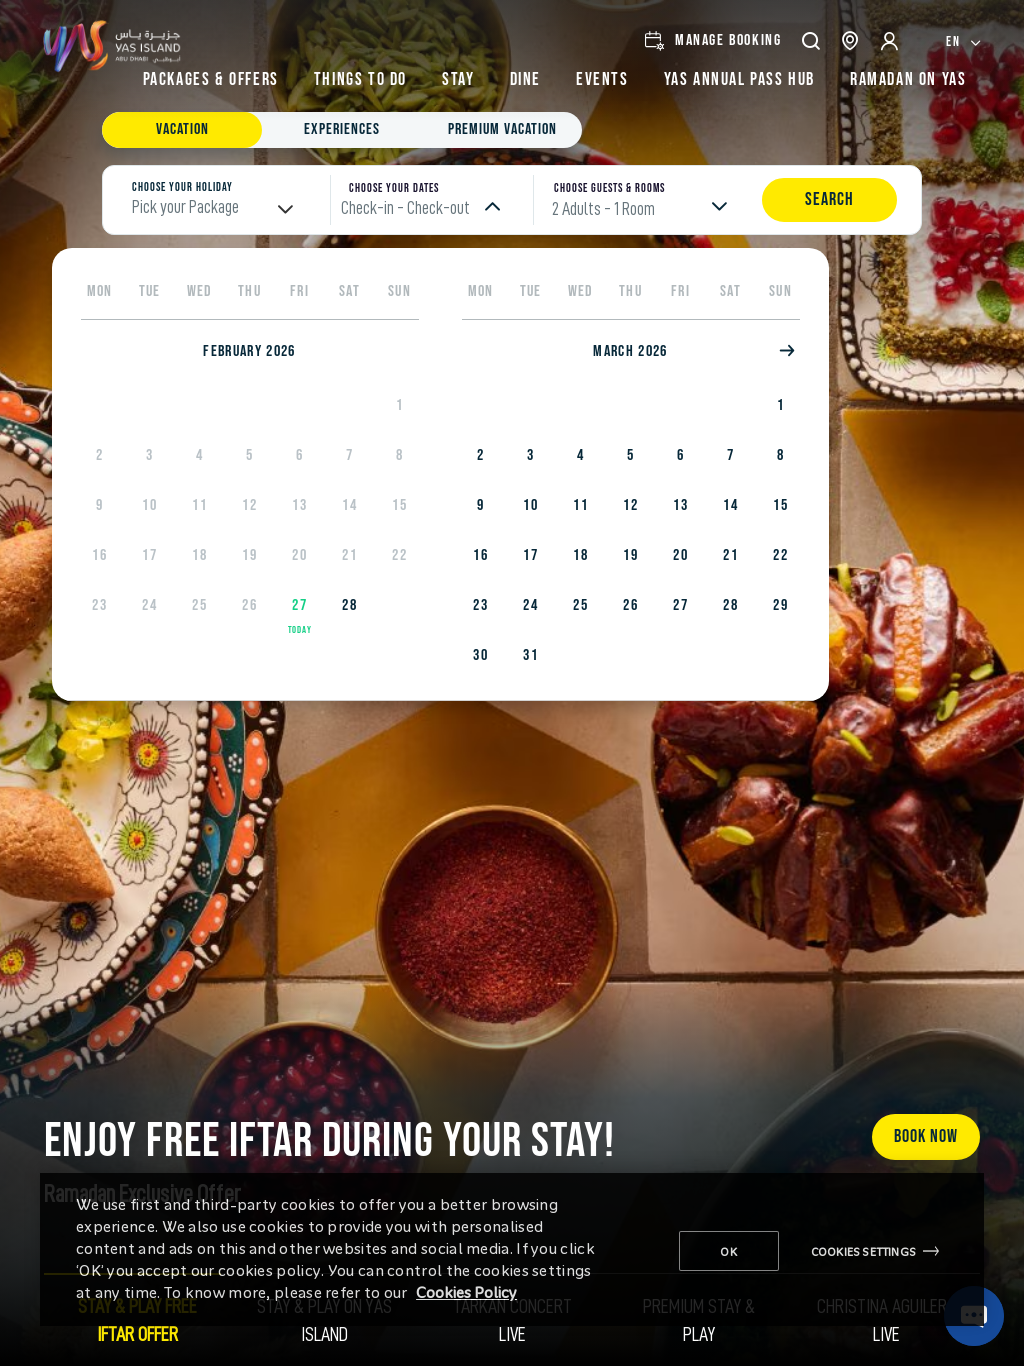

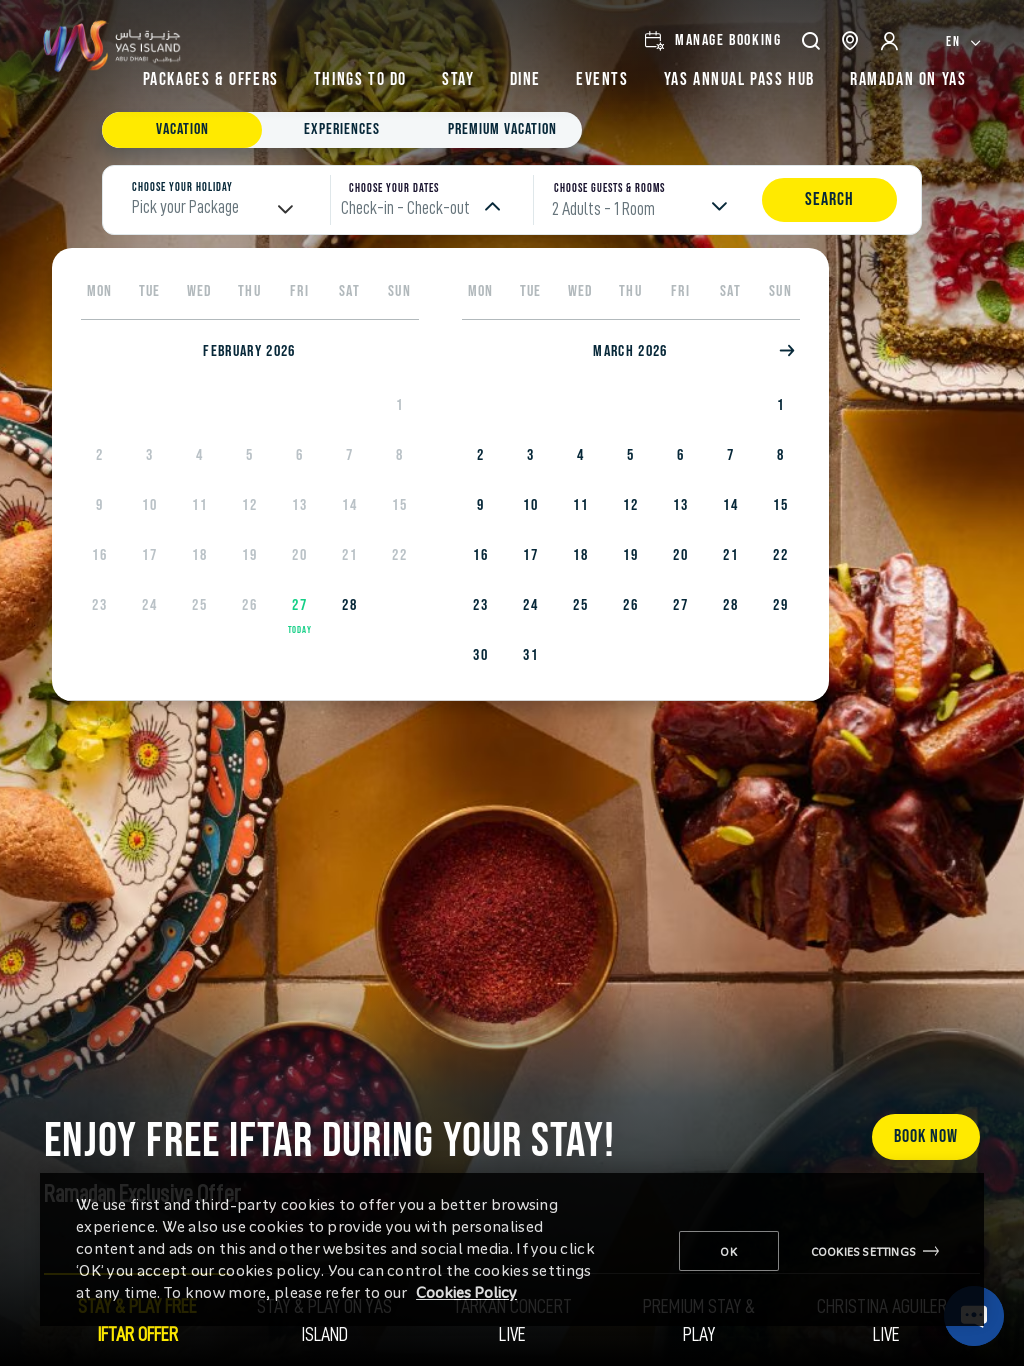